Tests tooltip visibility when hovering over a text field

Starting URL: https://demoqa.com/elements

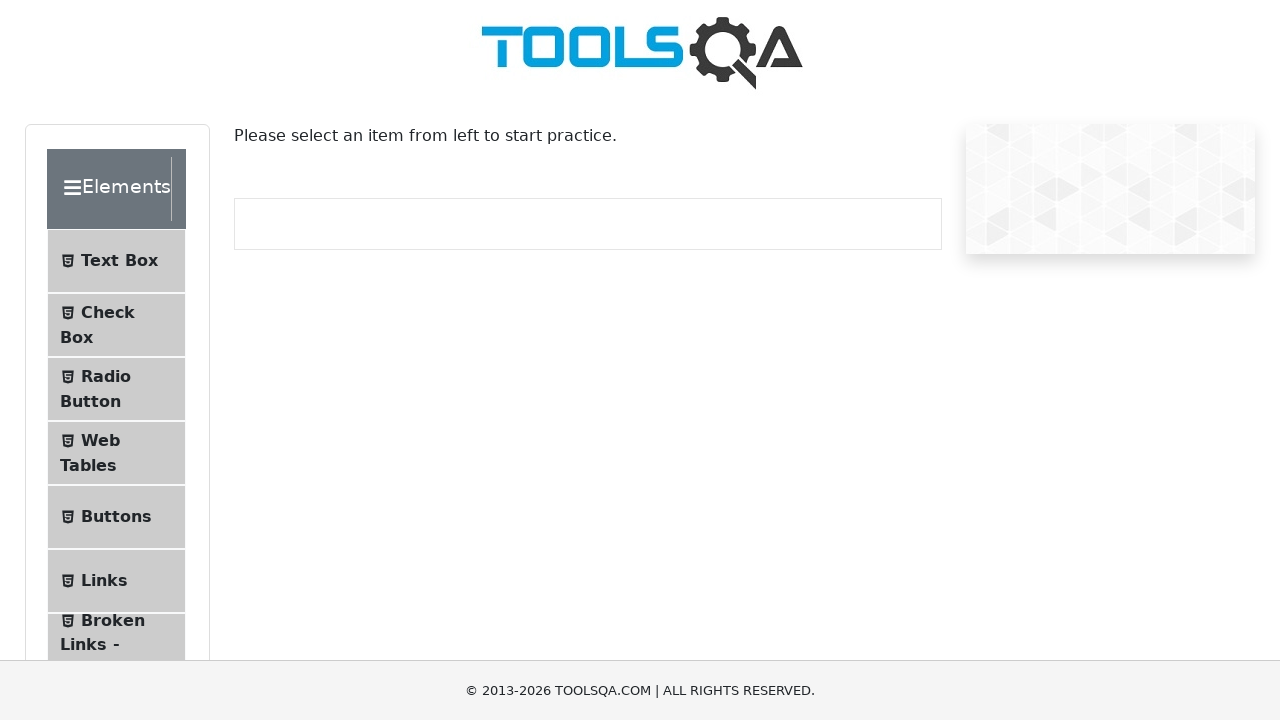

Clicked on Widgets section at (103, 387) on internal:text="Widgets"i
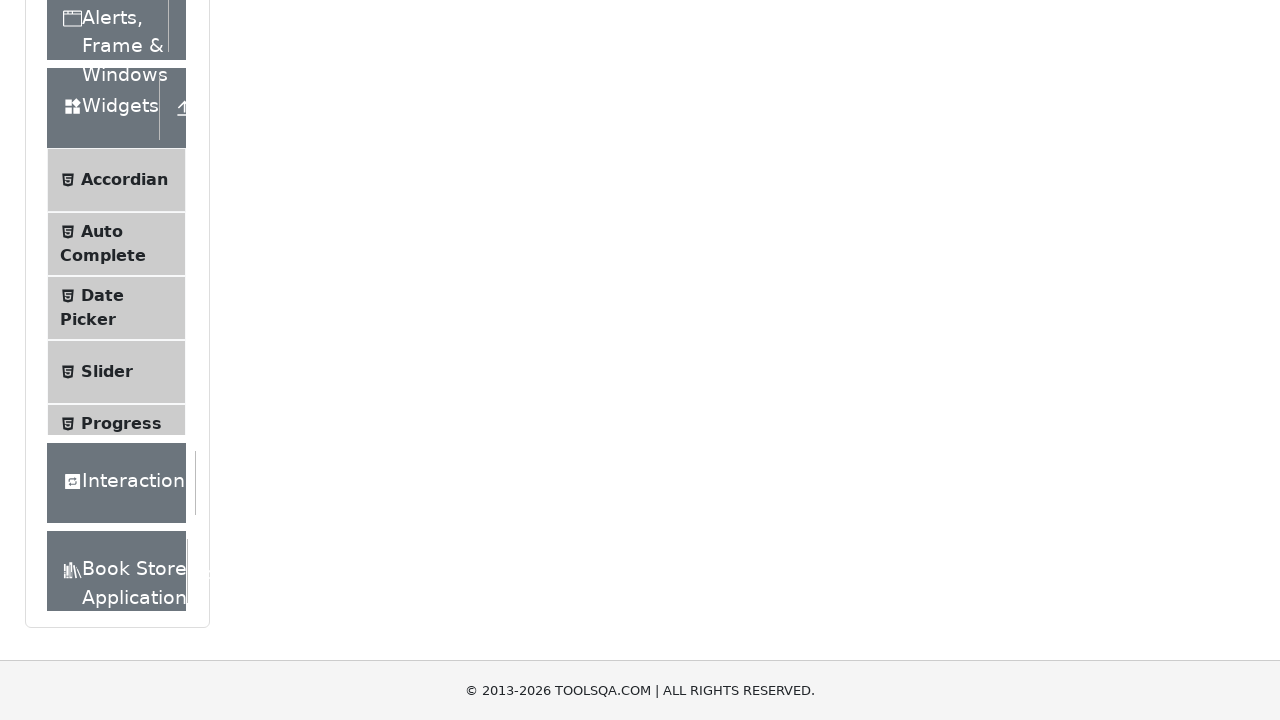

Clicked on Tool Tips option at (120, 267) on internal:text="Tool Tips"i
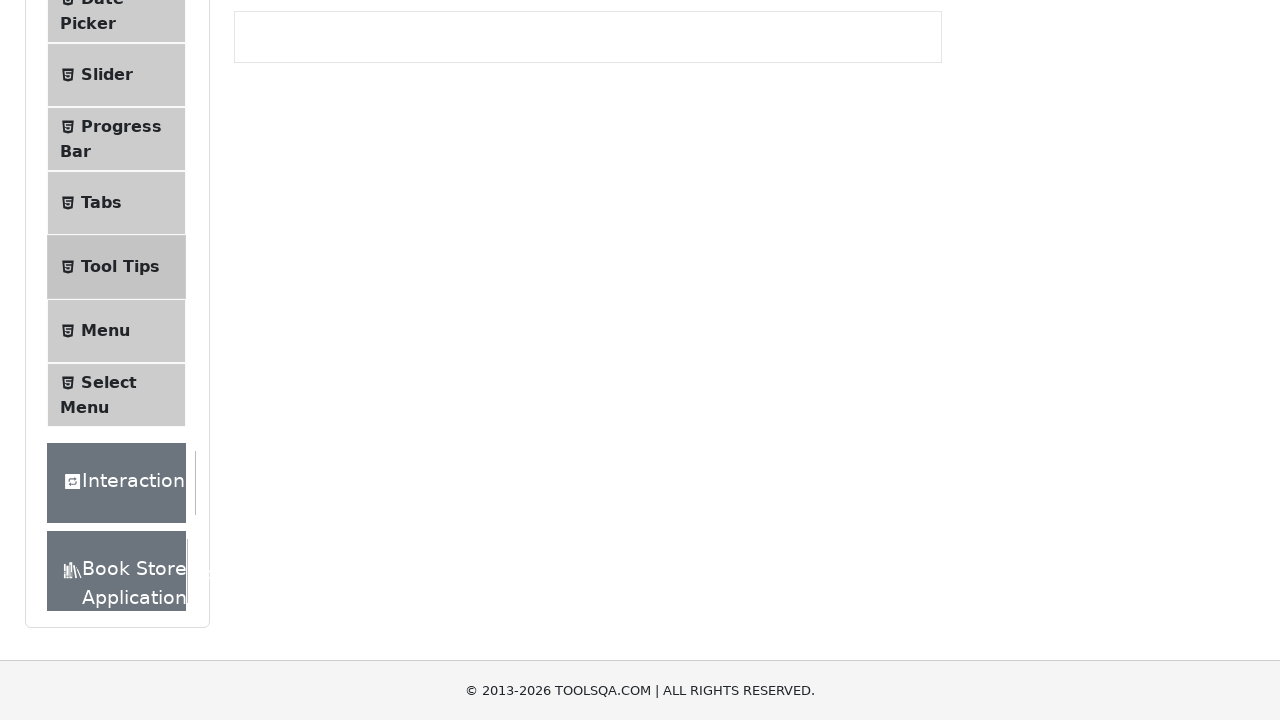

Hovered over text field with label 'Hover me to see' at (588, 344) on internal:role=textbox[name="Hover me to see"i]
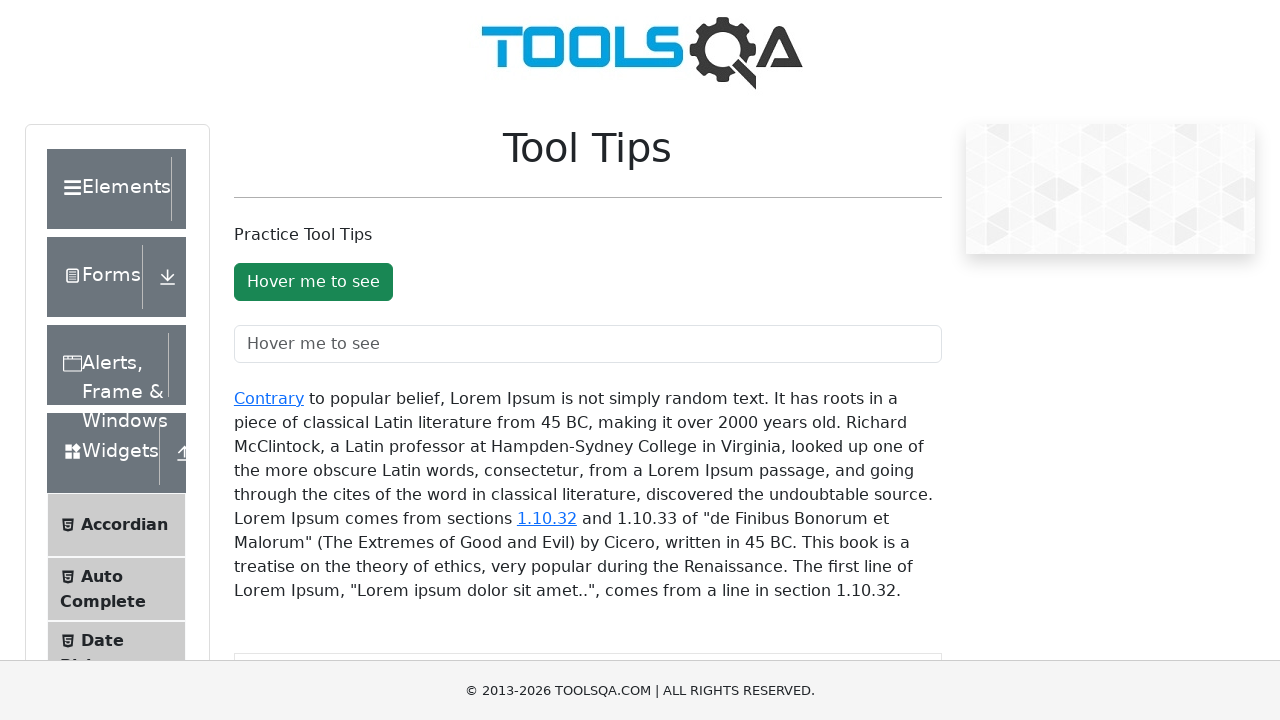

Tooltip appeared after hovering over text field
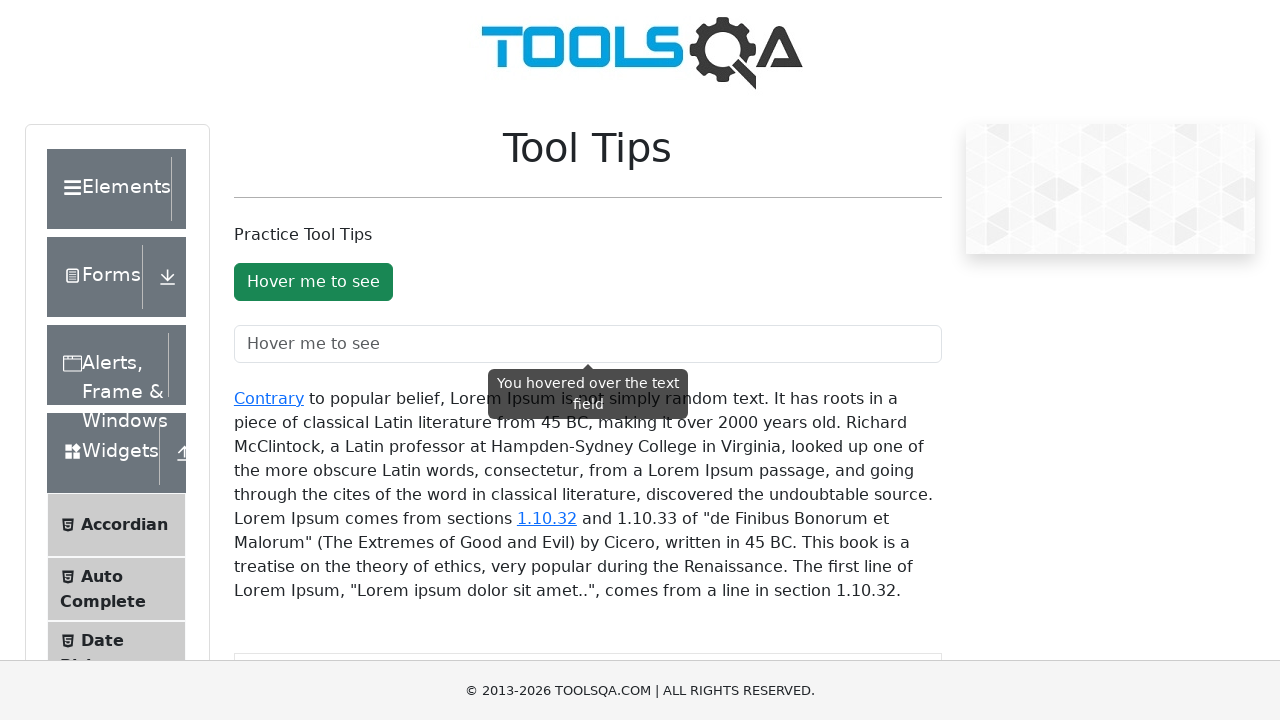

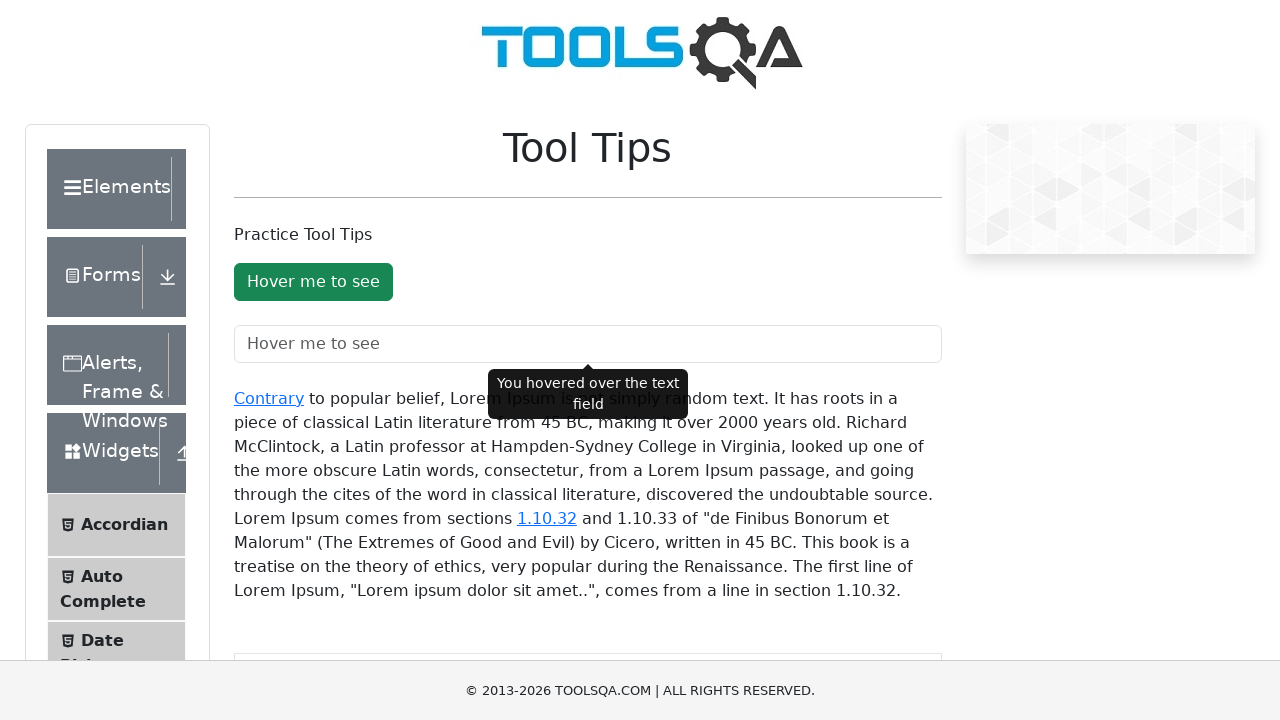